Tests a math form by reading an input value, calculating a result using logarithm and sine functions, filling in the answer, checking a checkbox, selecting a radio button, and submitting the form.

Starting URL: https://suninjuly.github.io/math.html

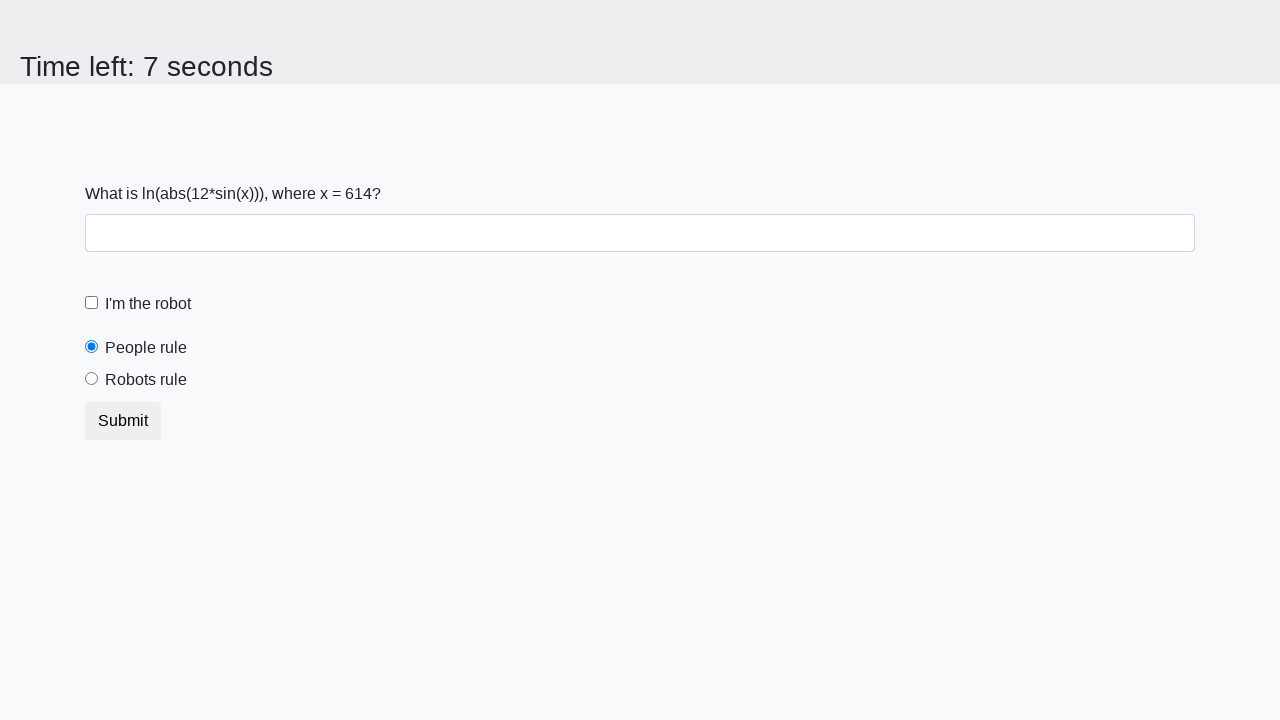

Located the input value element
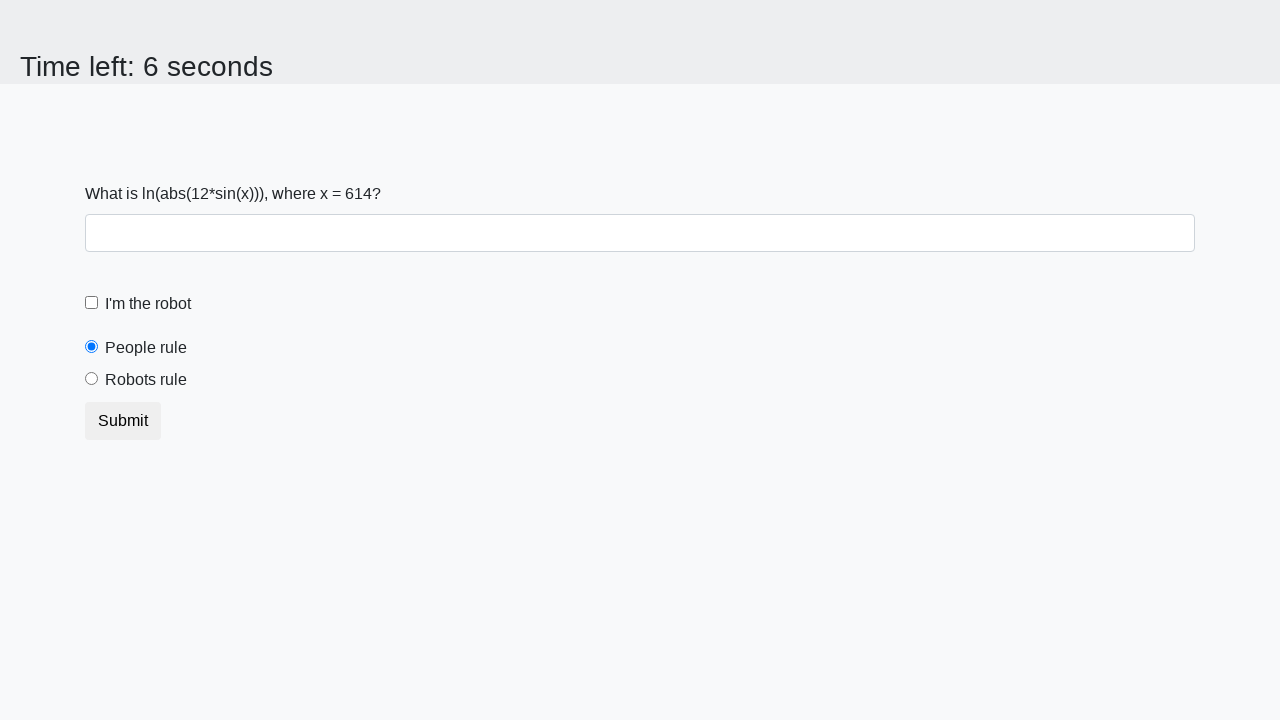

Read input value from page: 614
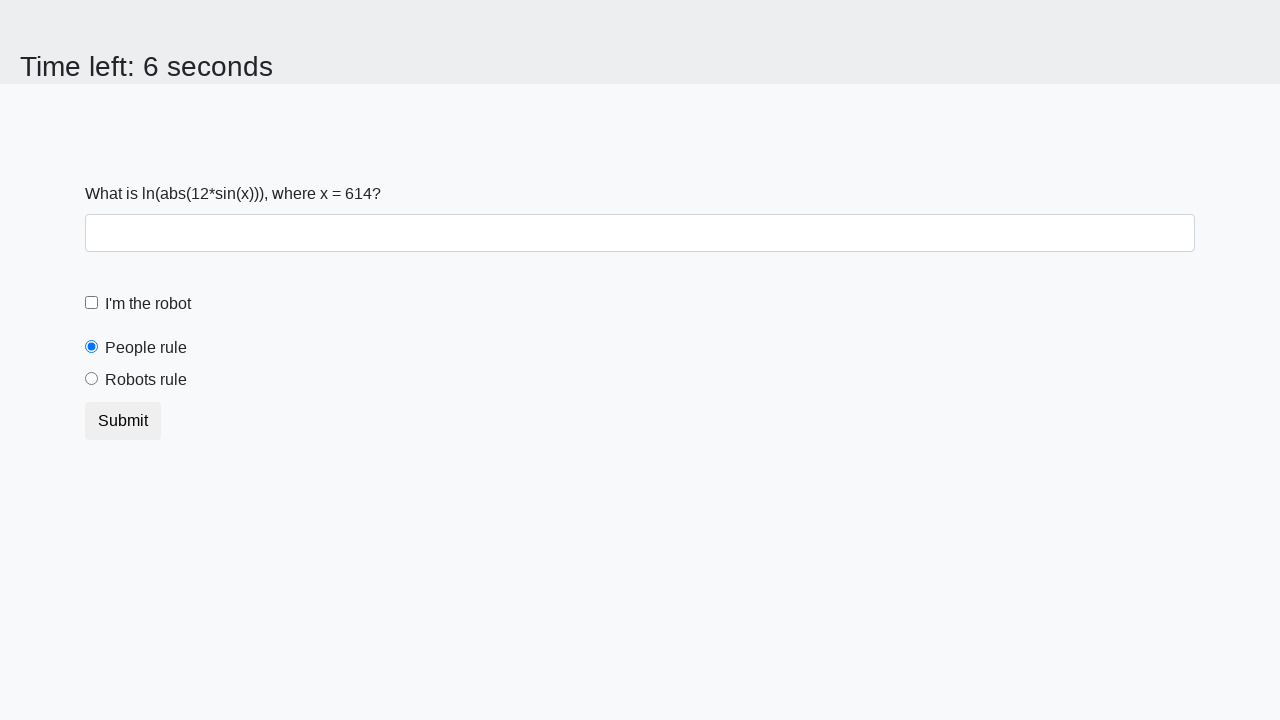

Calculated result using logarithm and sine functions: 2.4683692797289067
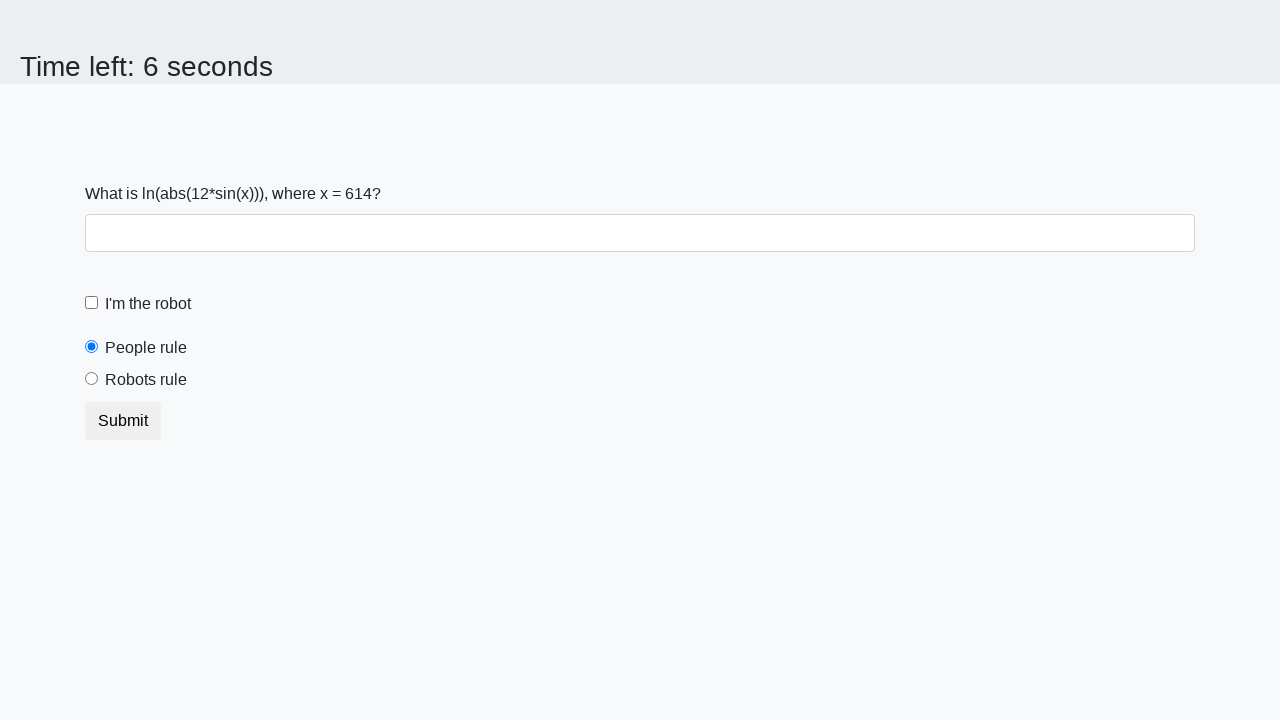

Filled answer field with calculated value: 2.4683692797289067 on #answer
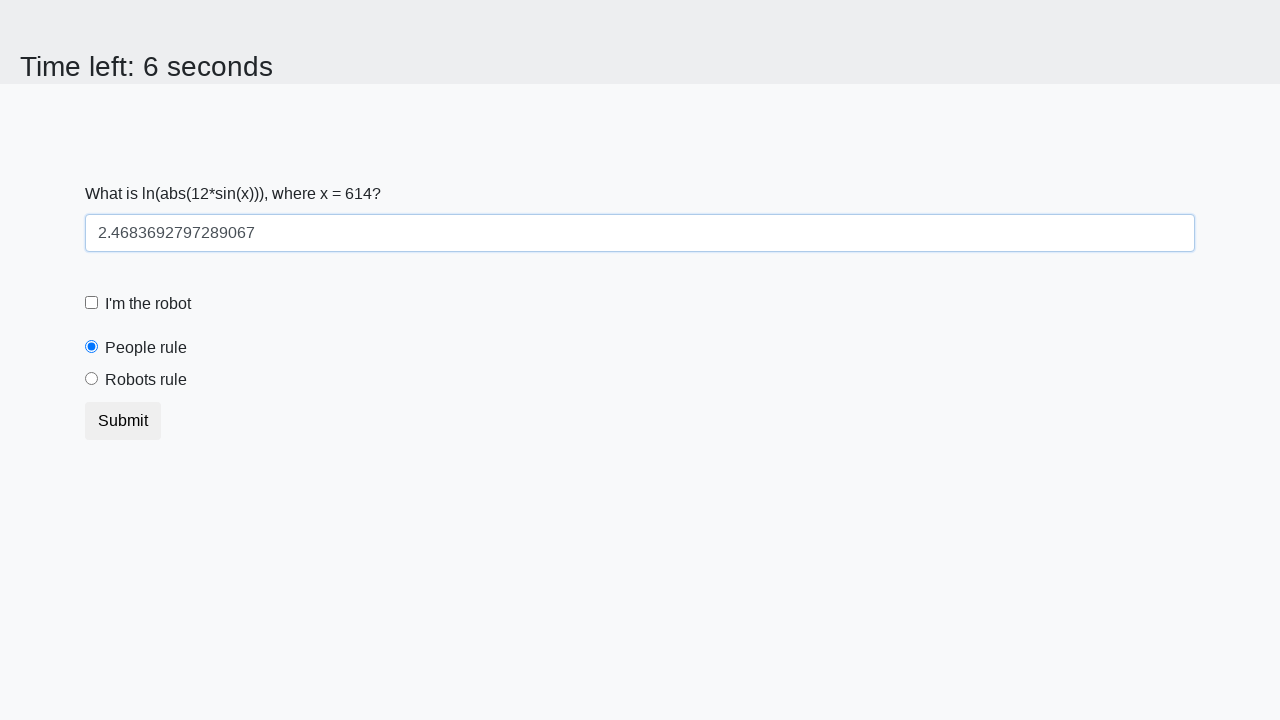

Checked the robot checkbox at (92, 303) on #robotCheckbox
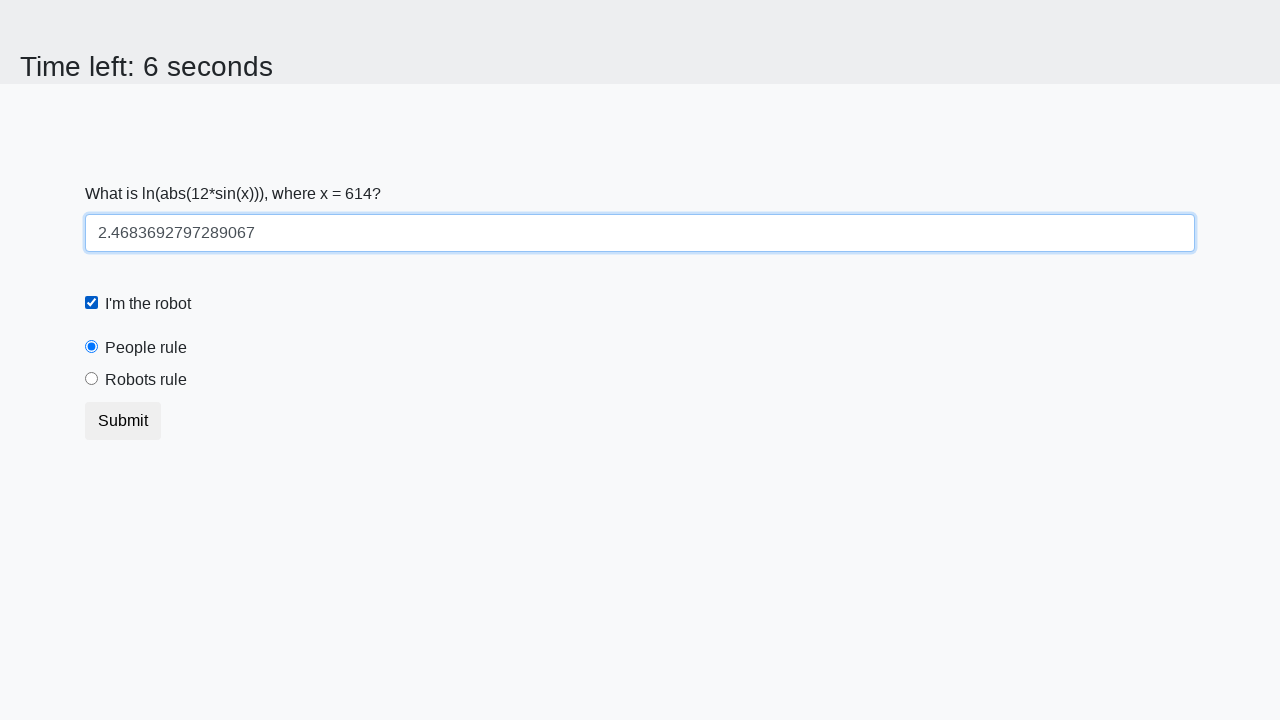

Selected the 'robots rule' radio button at (92, 379) on #robotsRule
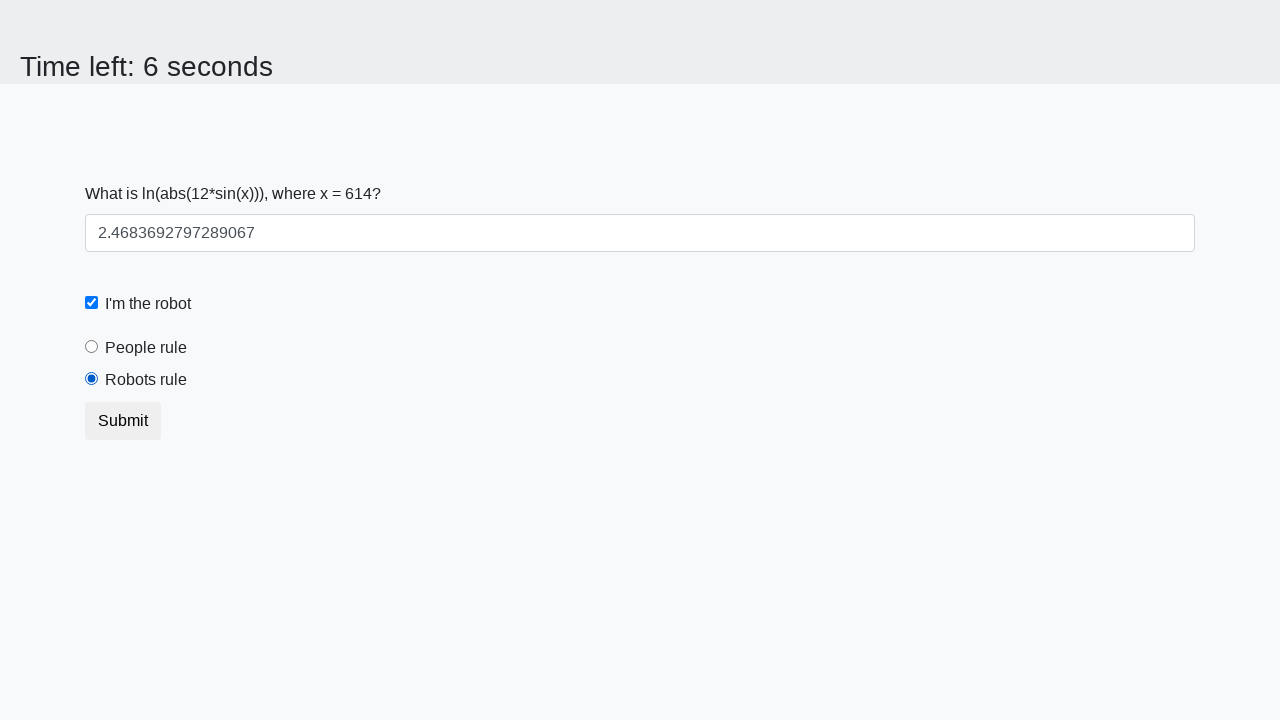

Clicked the submit button at (123, 421) on .btn
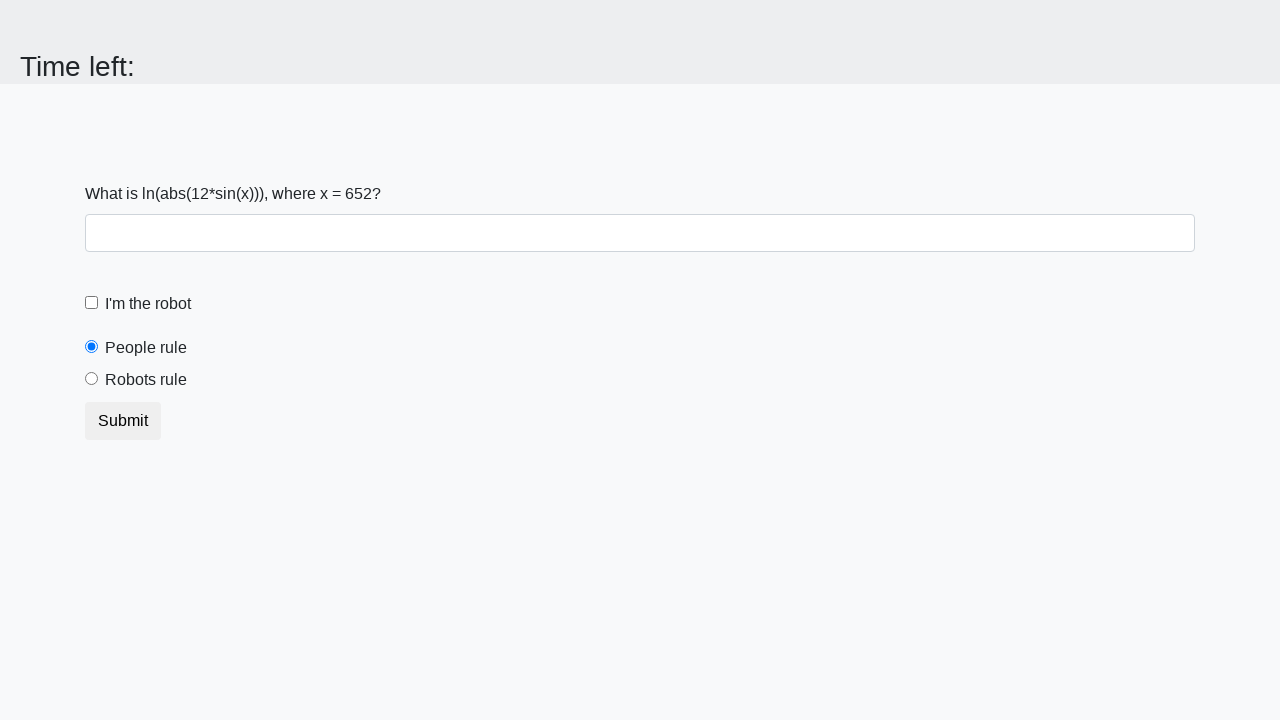

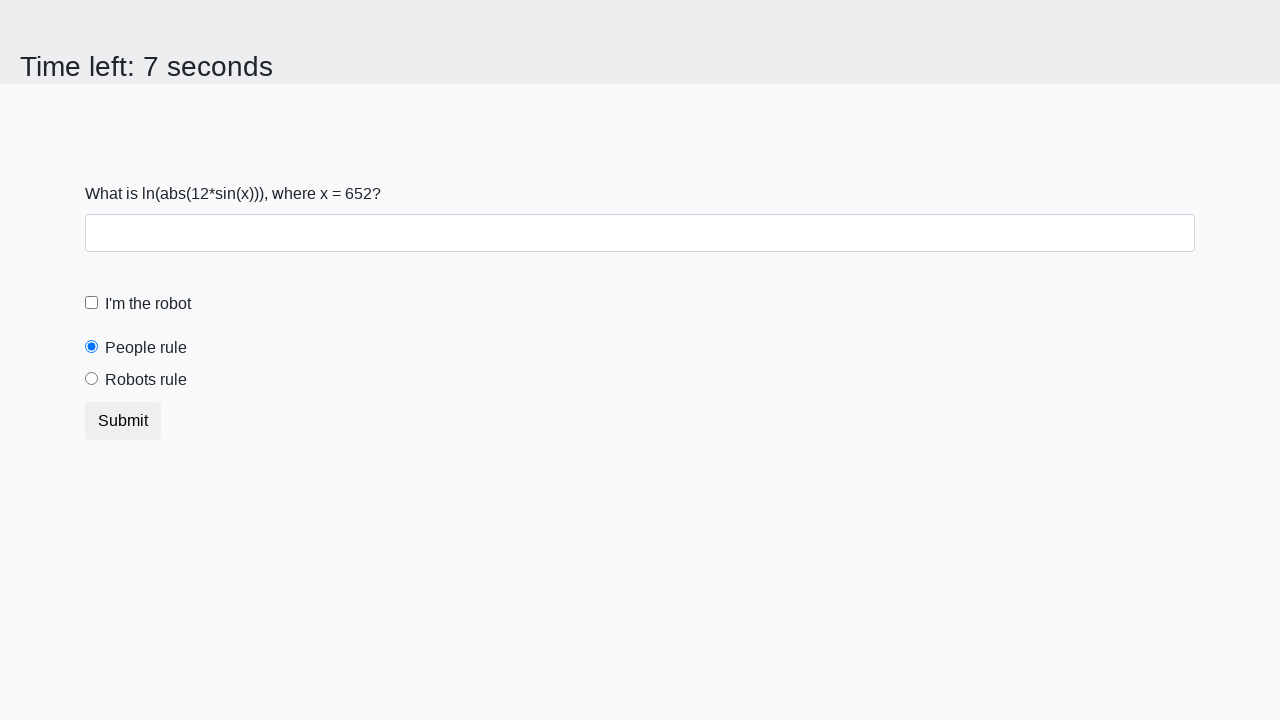